Tests the complete flight booking flow on BlazeDemo including searching for flights, selecting a flight, and purchasing tickets

Starting URL: https://blazedemo.com/

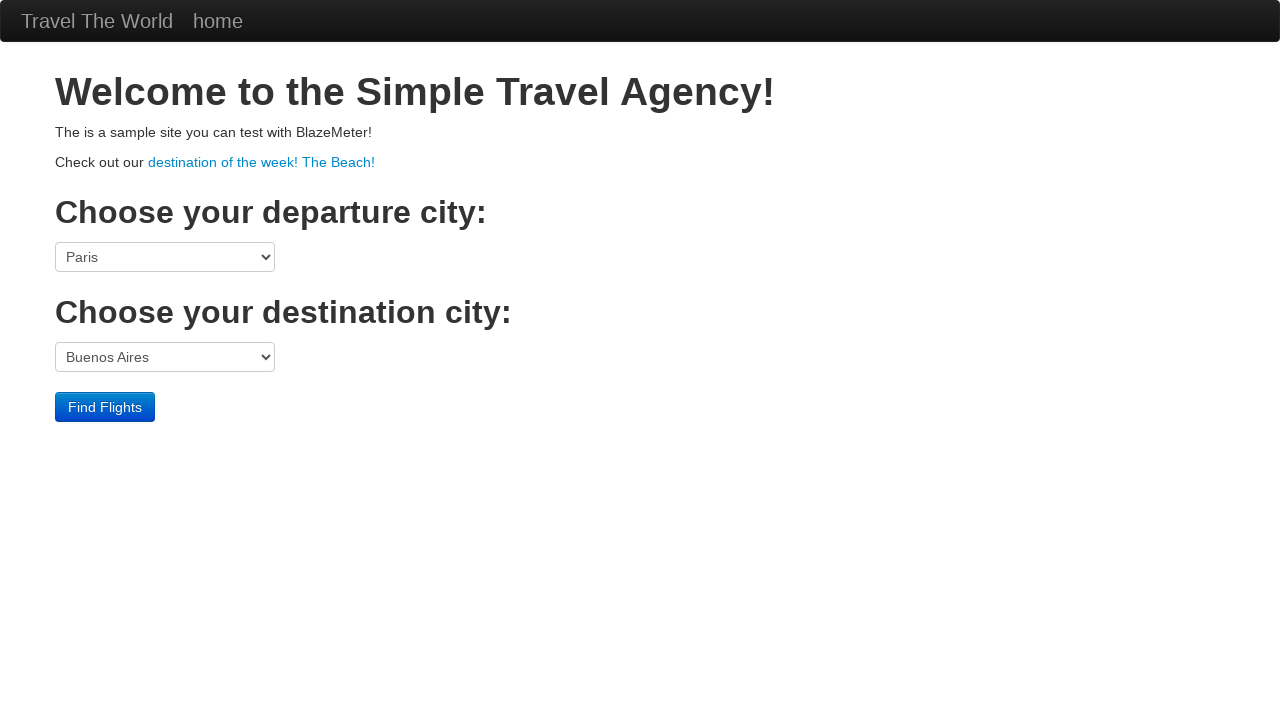

Selected departure city 'San Diego' on select[name='fromPort']
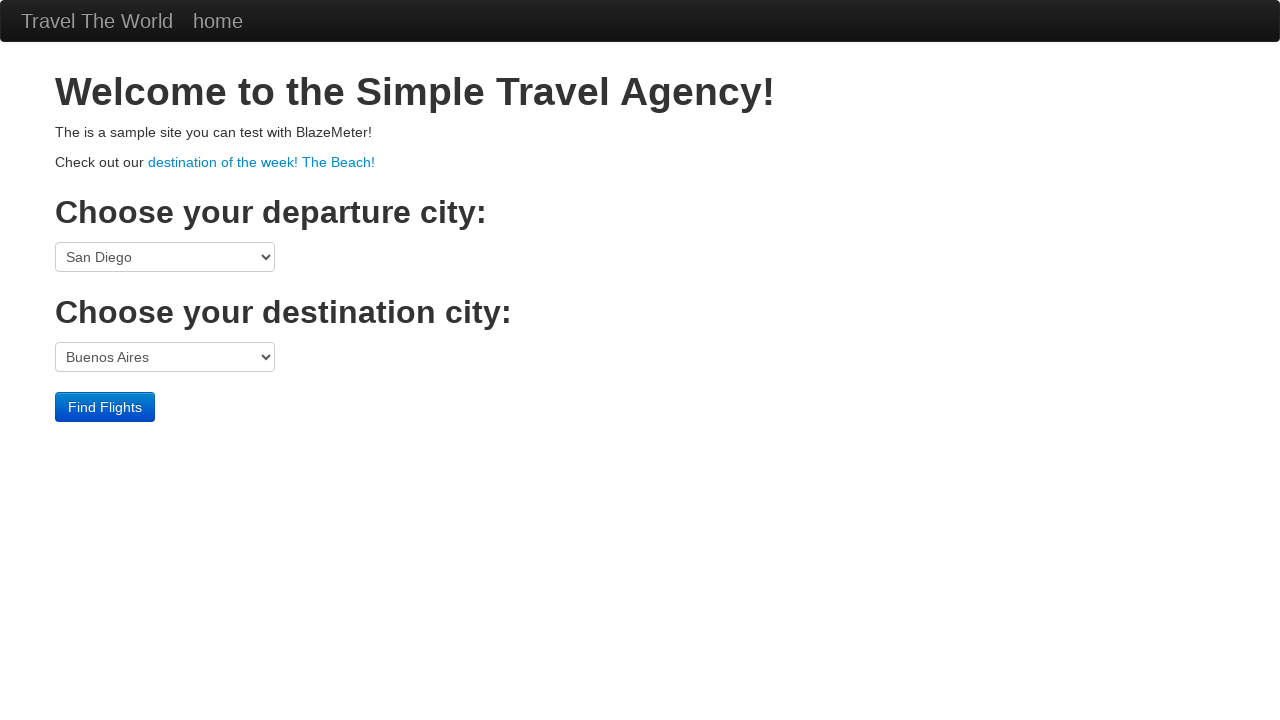

Selected destination city 'London' on select[name='toPort']
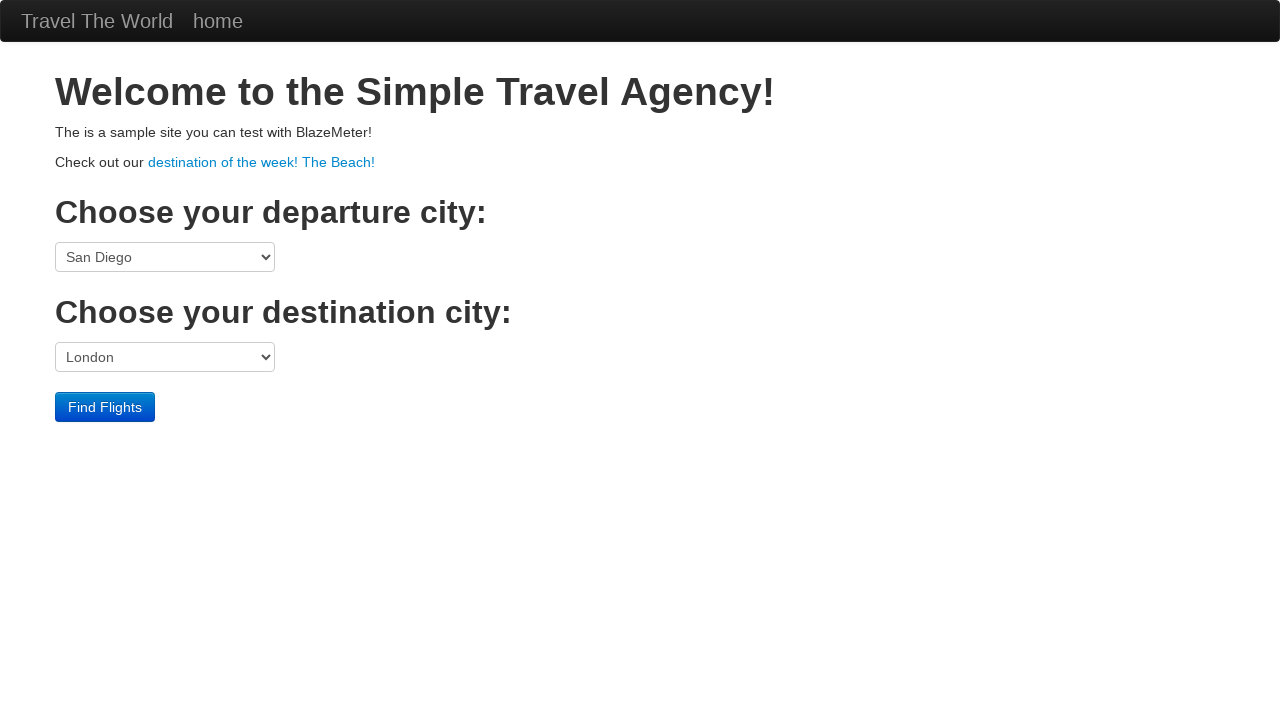

Clicked 'Find Flights' button to search for flights at (105, 407) on input[type='submit'][value='Find Flights']
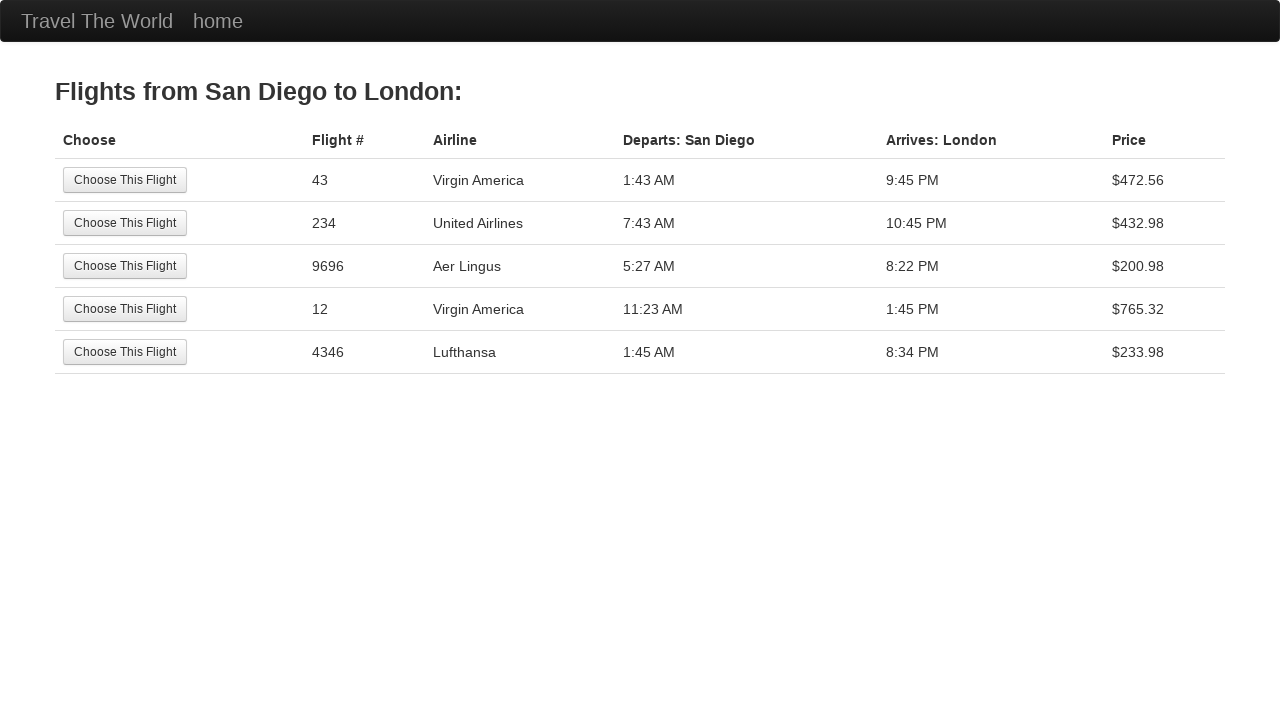

Flight search results page loaded with airline information
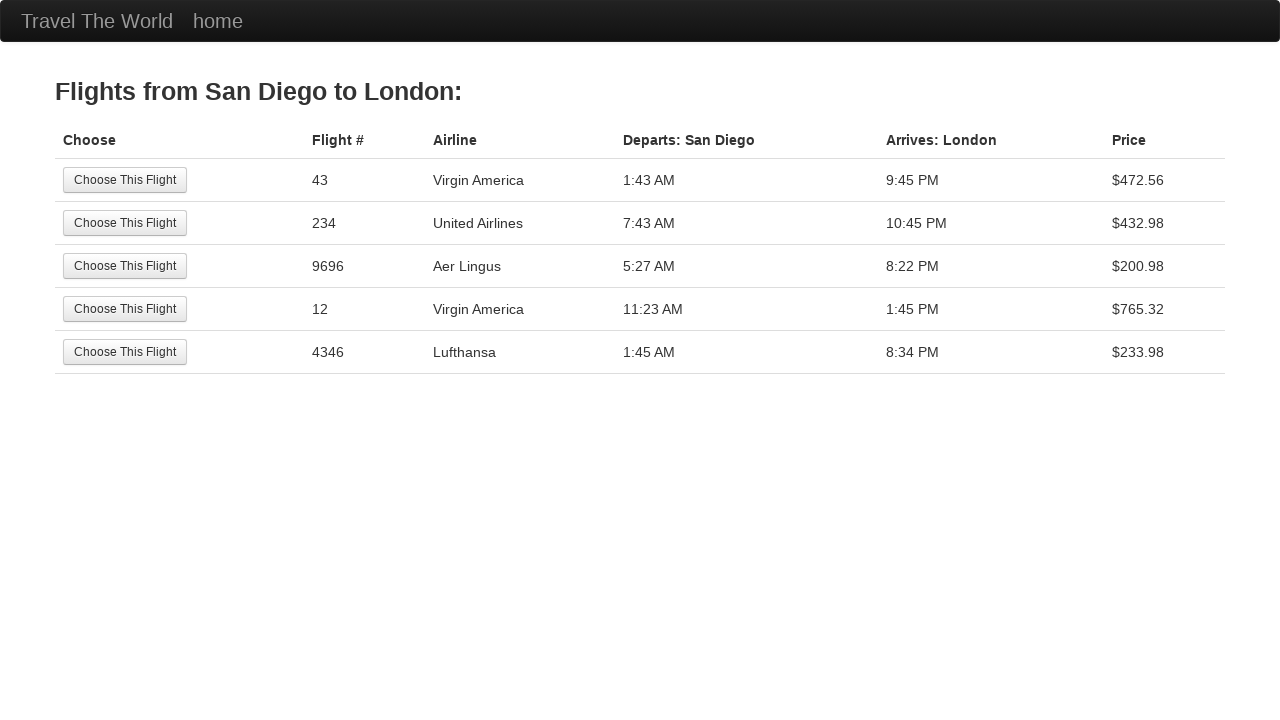

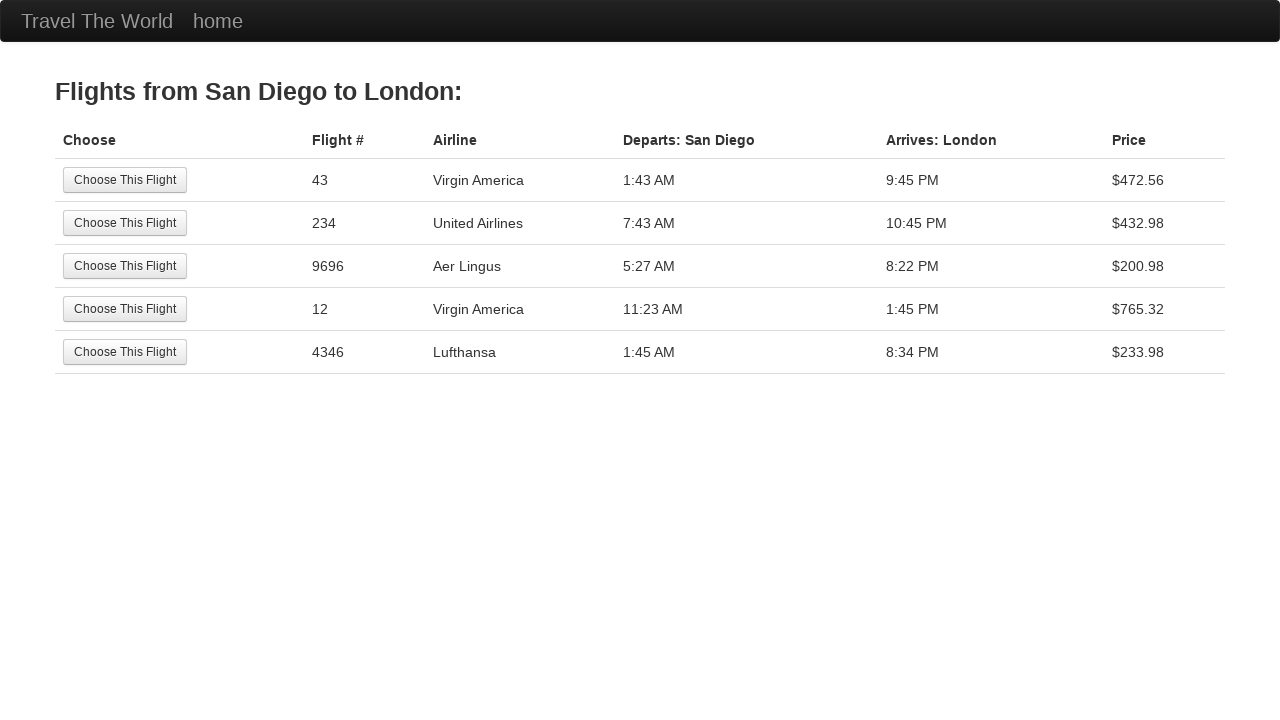